Navigates to the iquantile.com website and verifies that links are present on the page

Starting URL: https://www.iquantile.com/

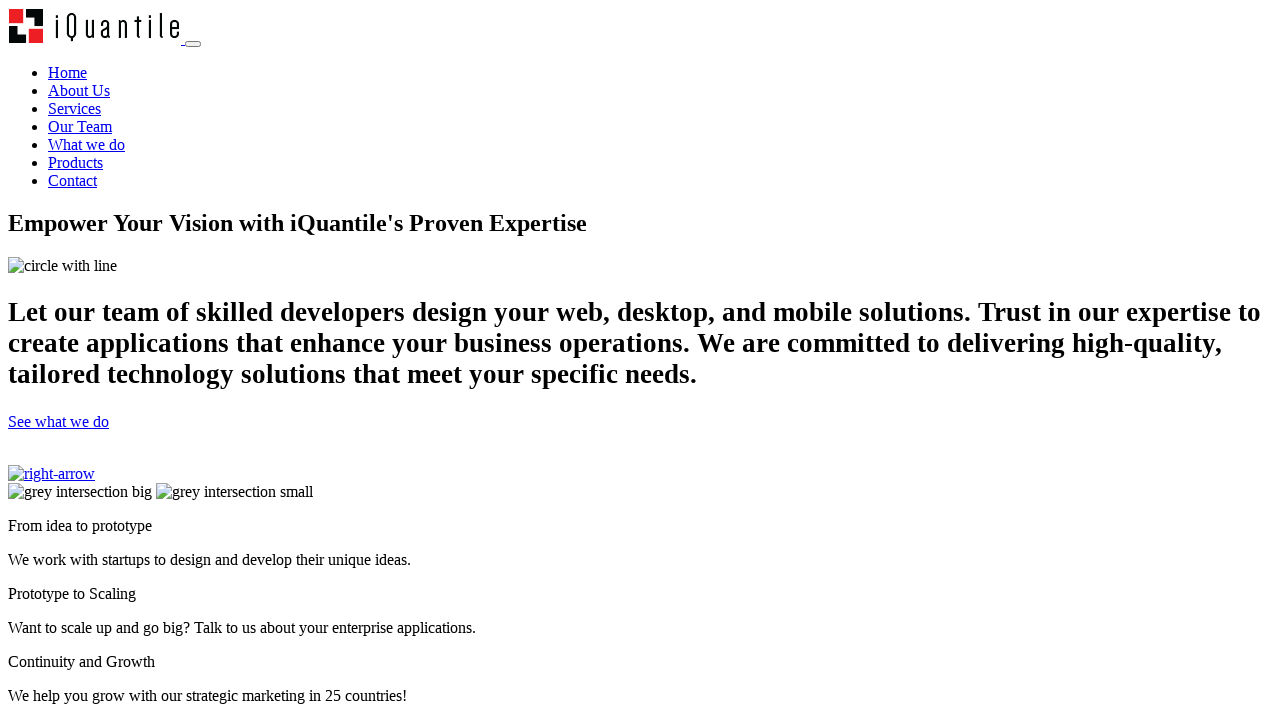

Navigated to https://www.iquantile.com/
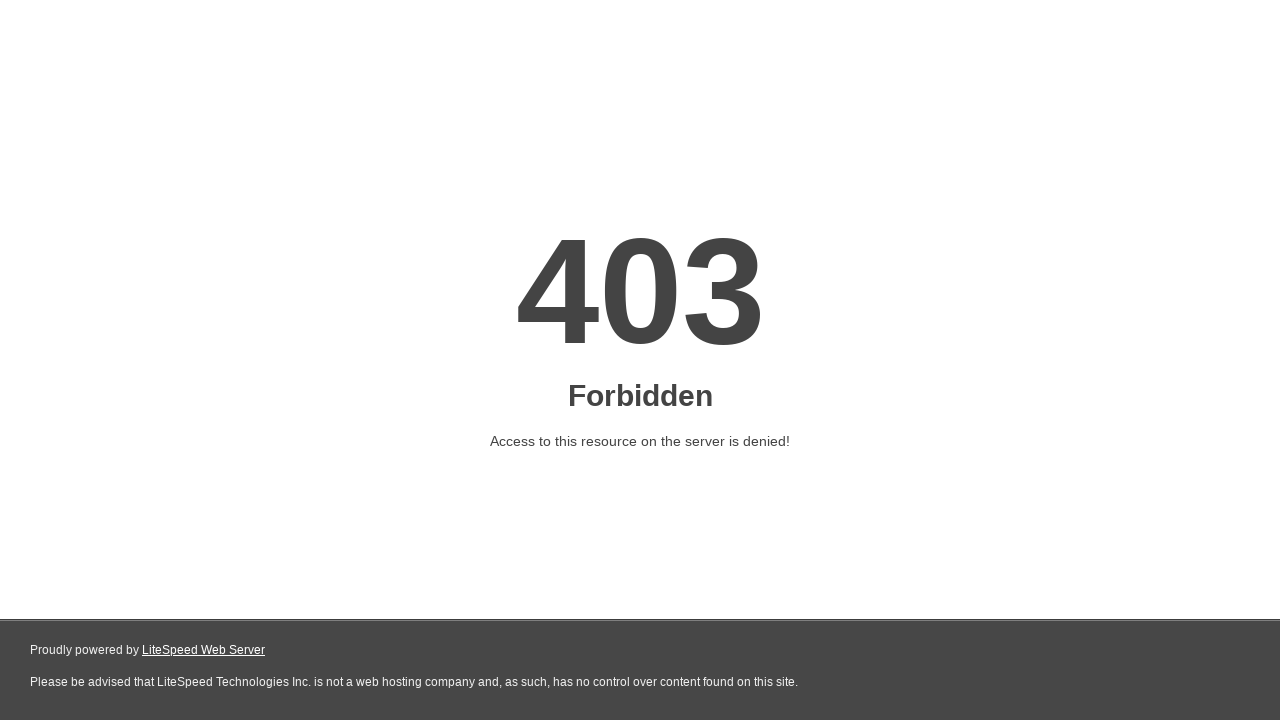

Waited for links to load on the page
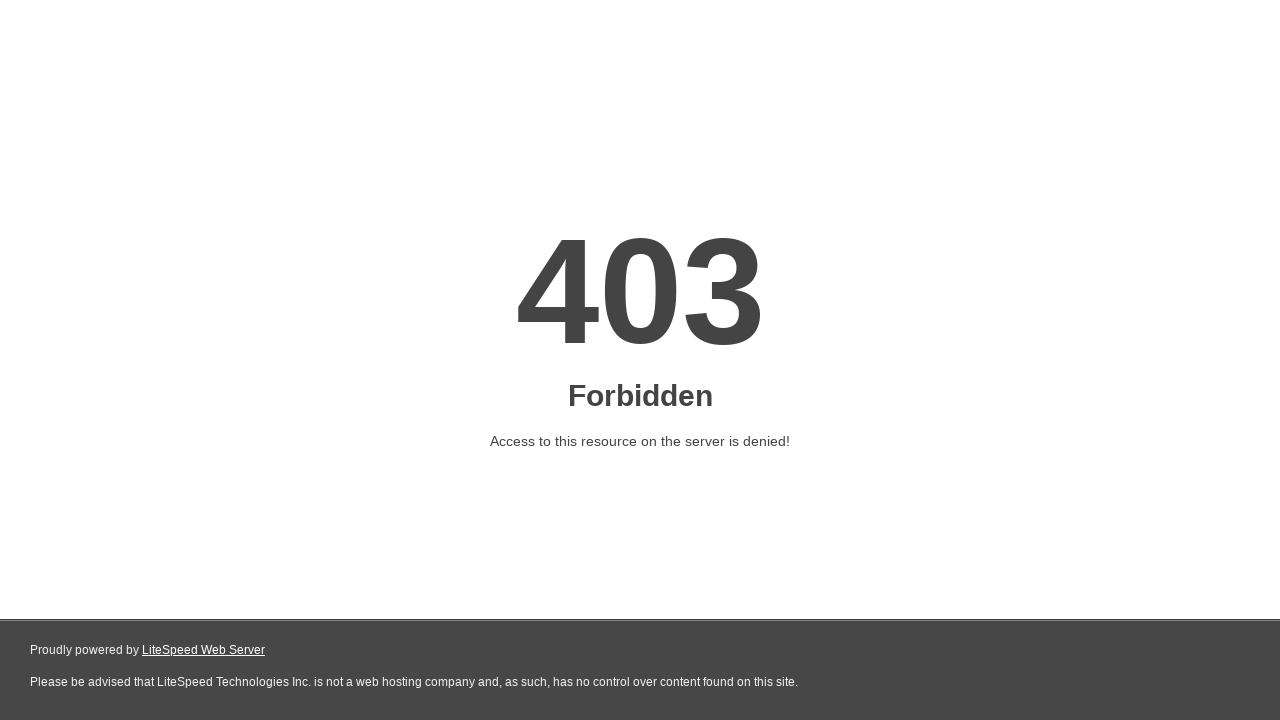

Located all anchor elements on the page
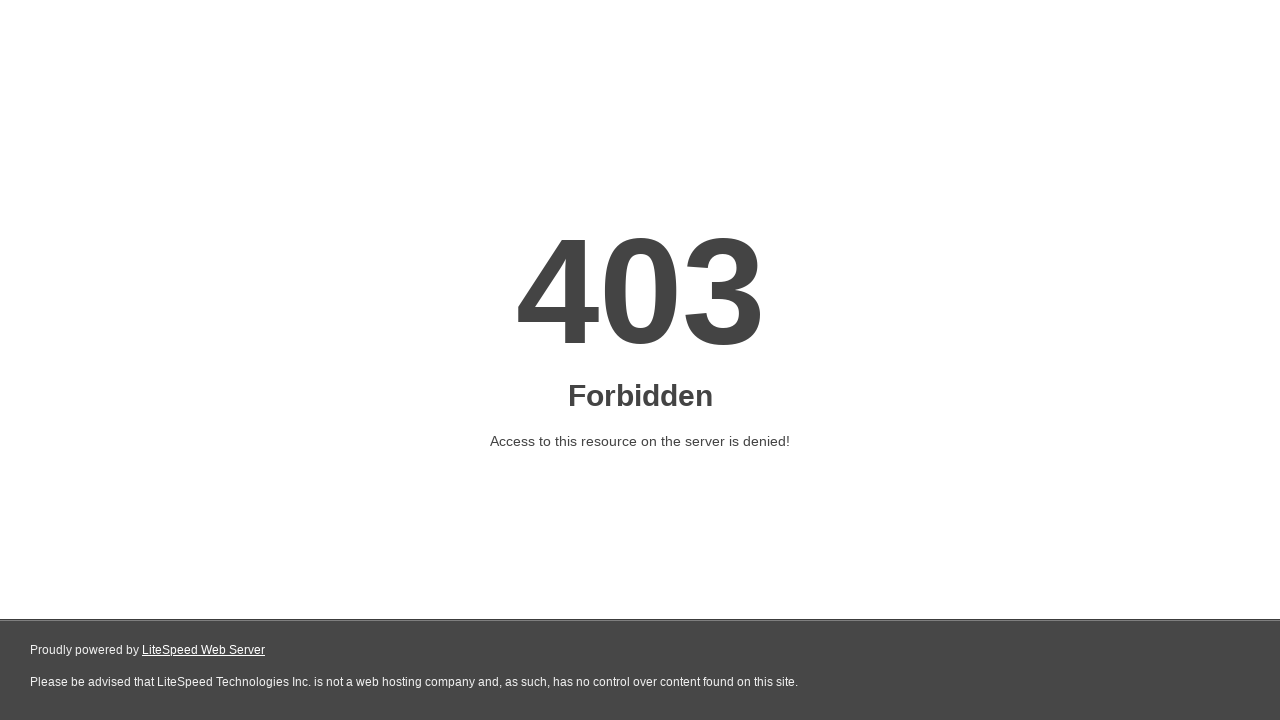

Verified that links are present on the page (found 1 links)
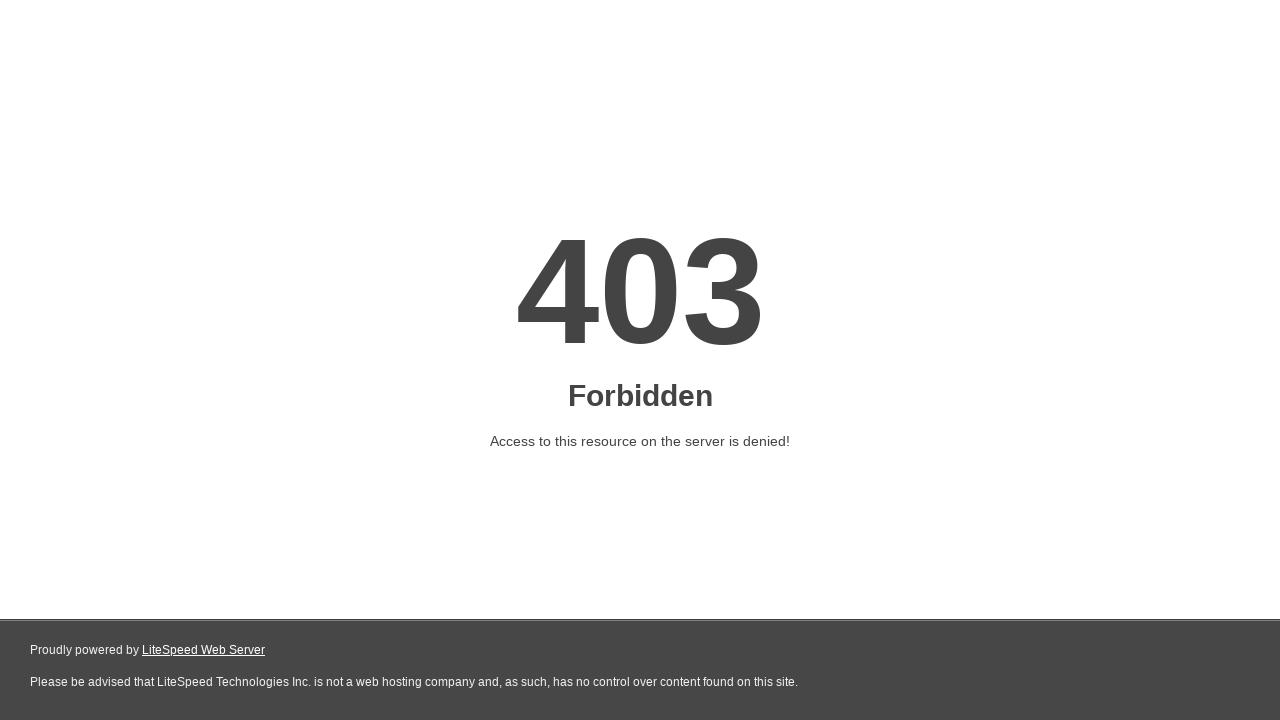

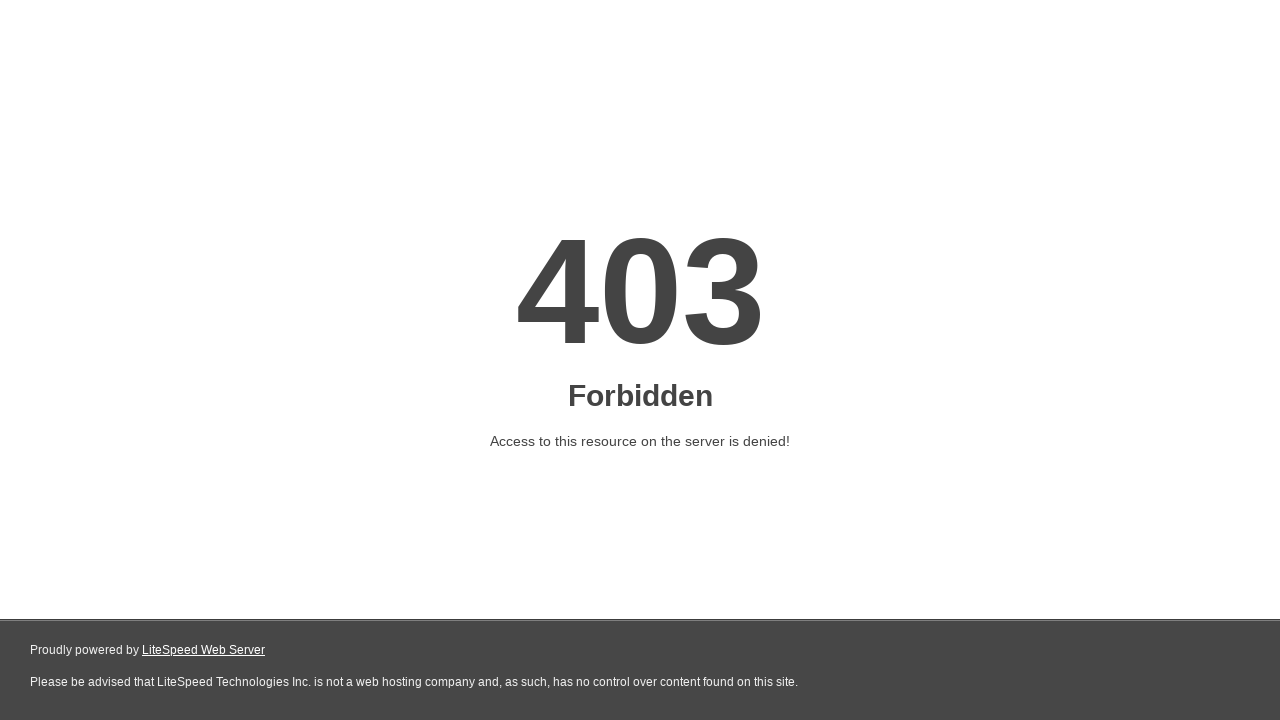